Demonstrates XPath traversal techniques (sibling and parent navigation) by locating and retrieving text from button elements in the header section of an automation practice page.

Starting URL: https://rahulshettyacademy.com/AutomationPractice/

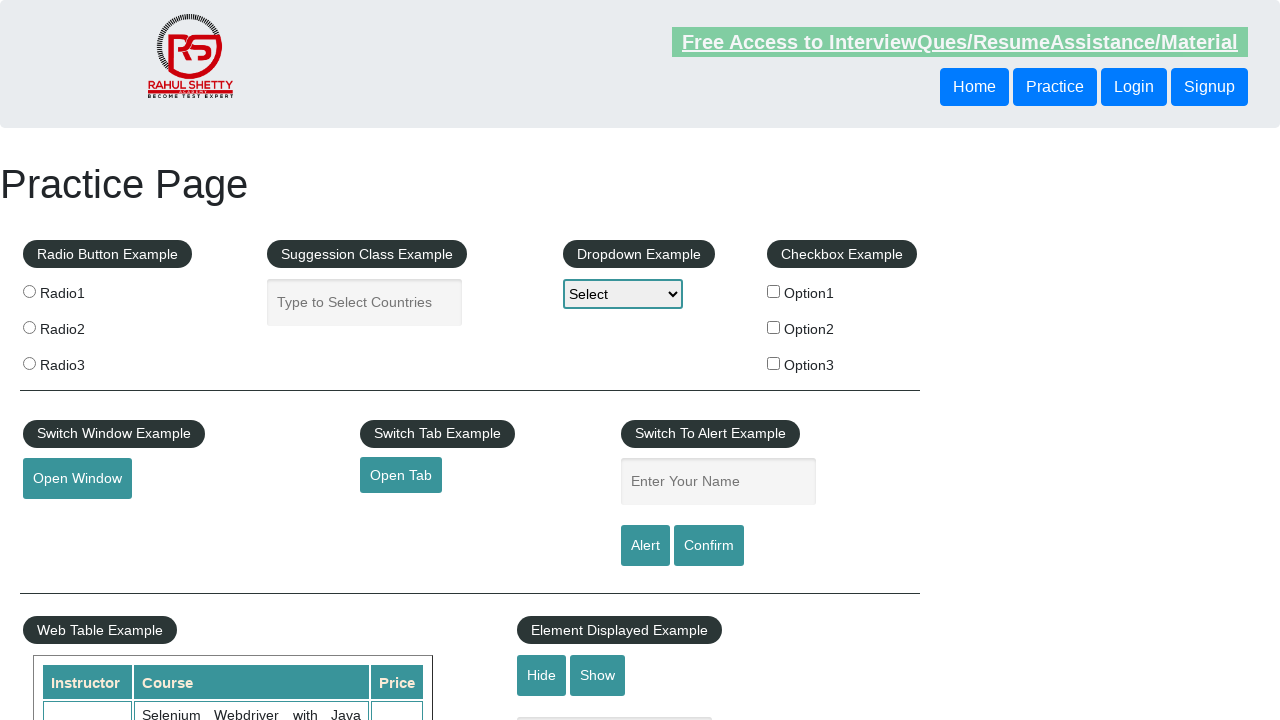

Navigated to automation practice page
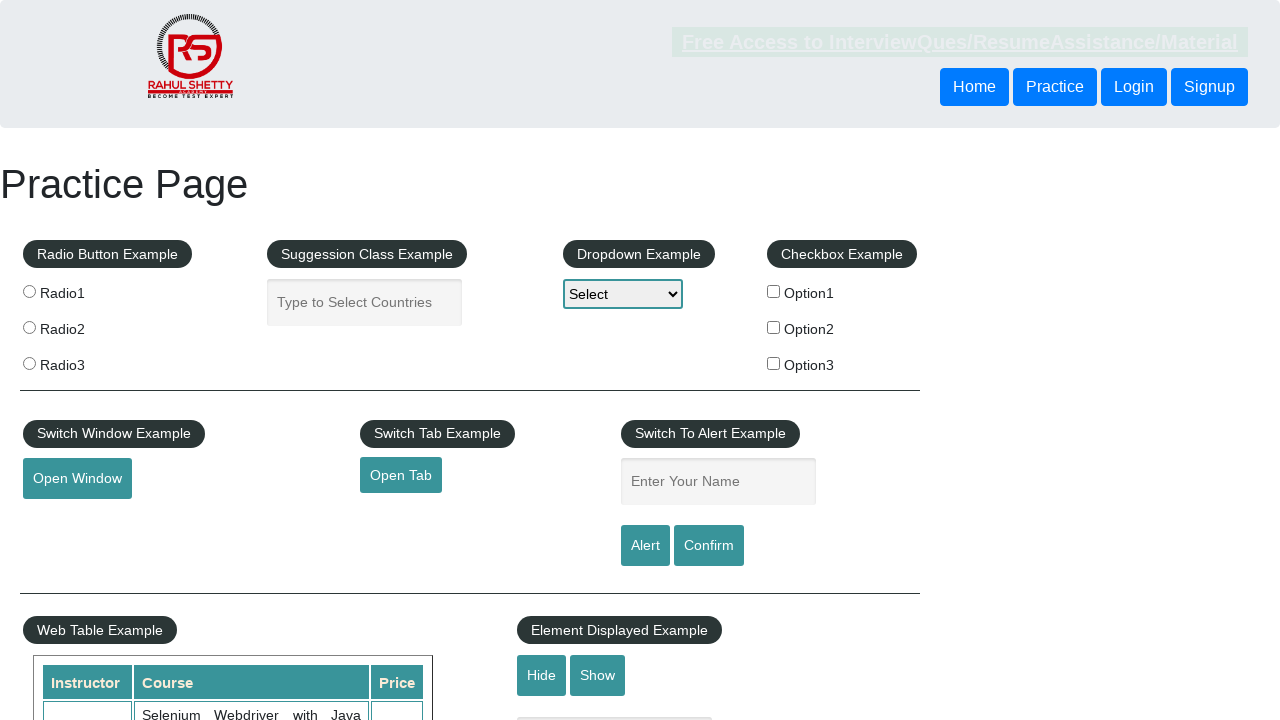

Retrieved text from sibling button using XPath following-sibling traversal
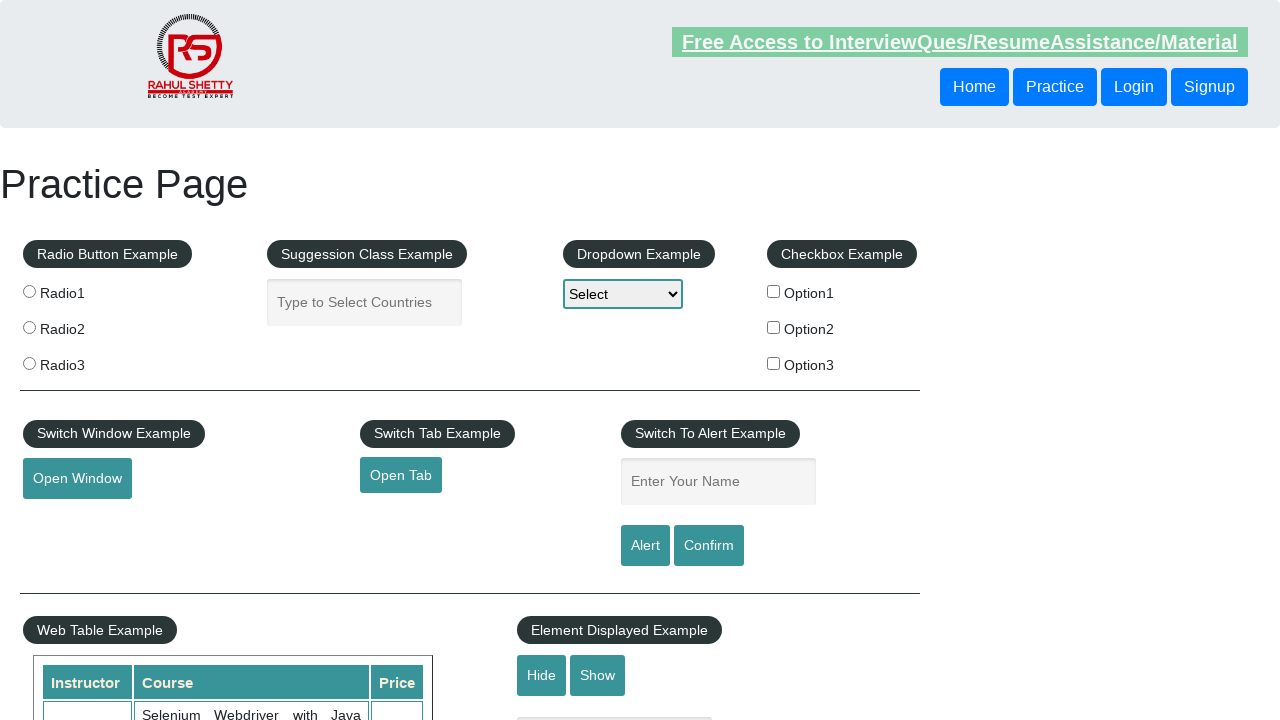

Retrieved text from button using XPath parent traversal
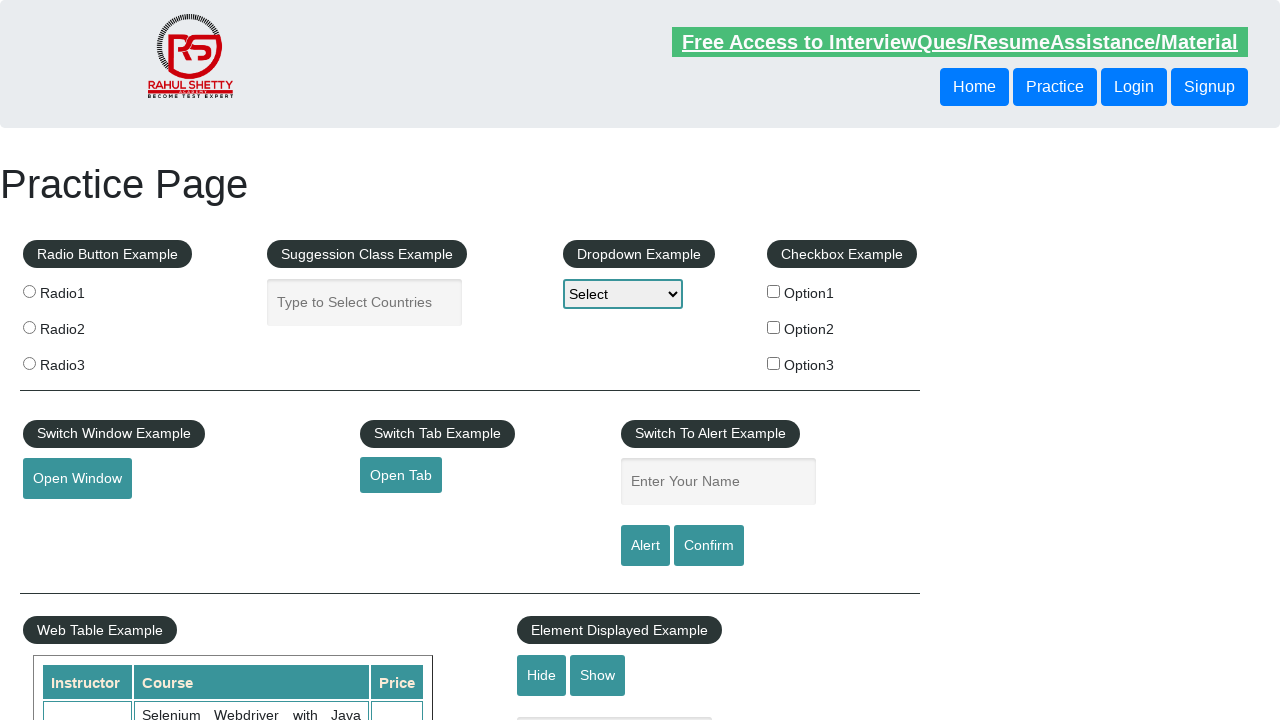

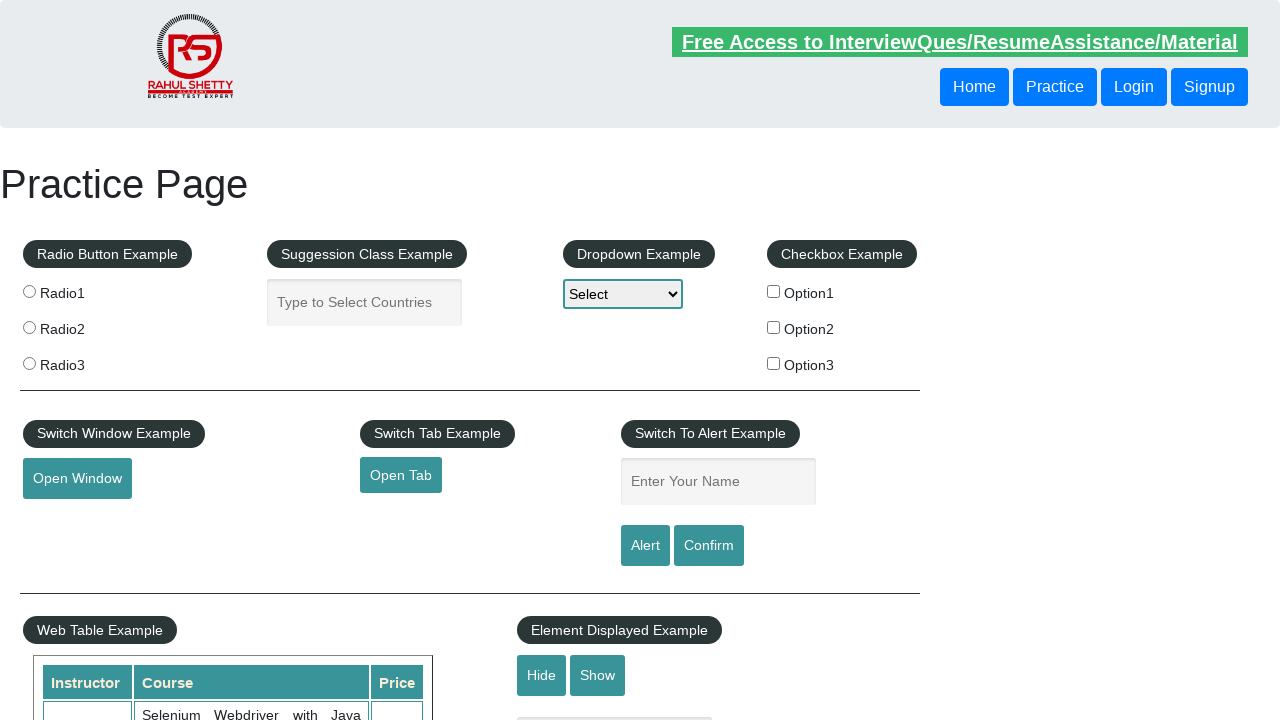